Tests frame handling by clicking buttons inside regular frames and nested frames, and counting total frames on the page

Starting URL: https://www.leafground.com/frame.xhtml

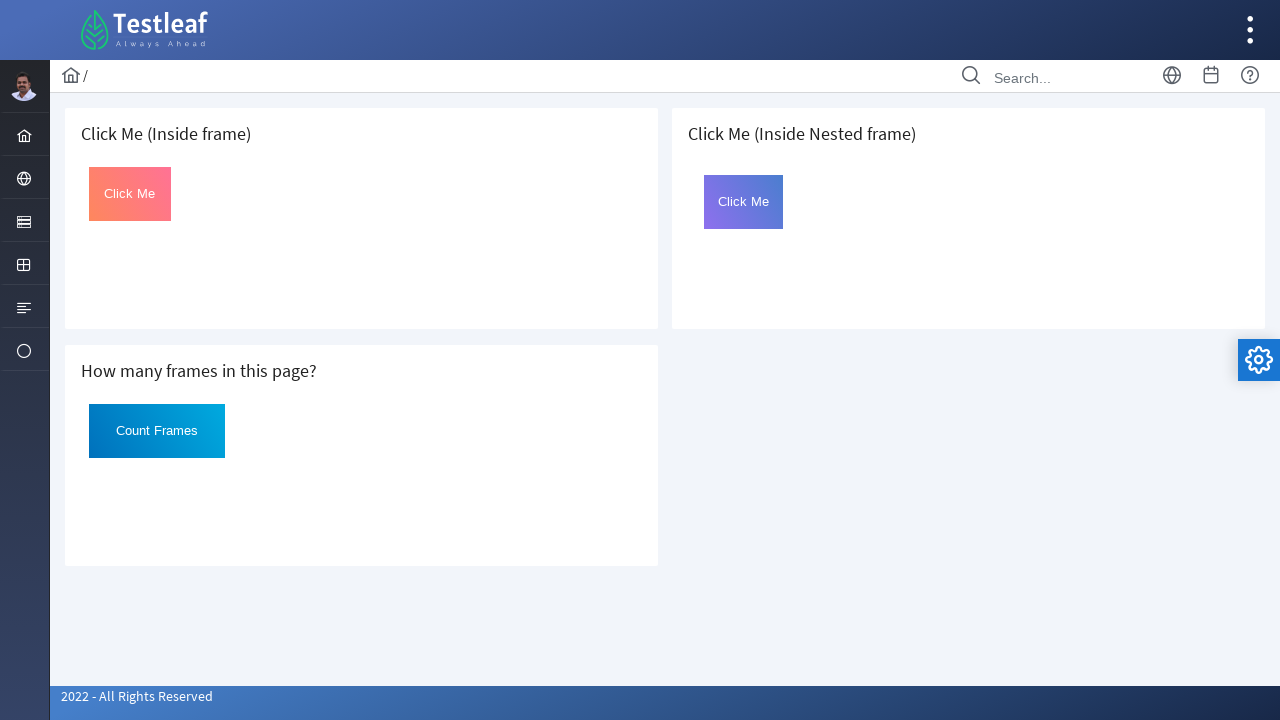

Located first iframe frame
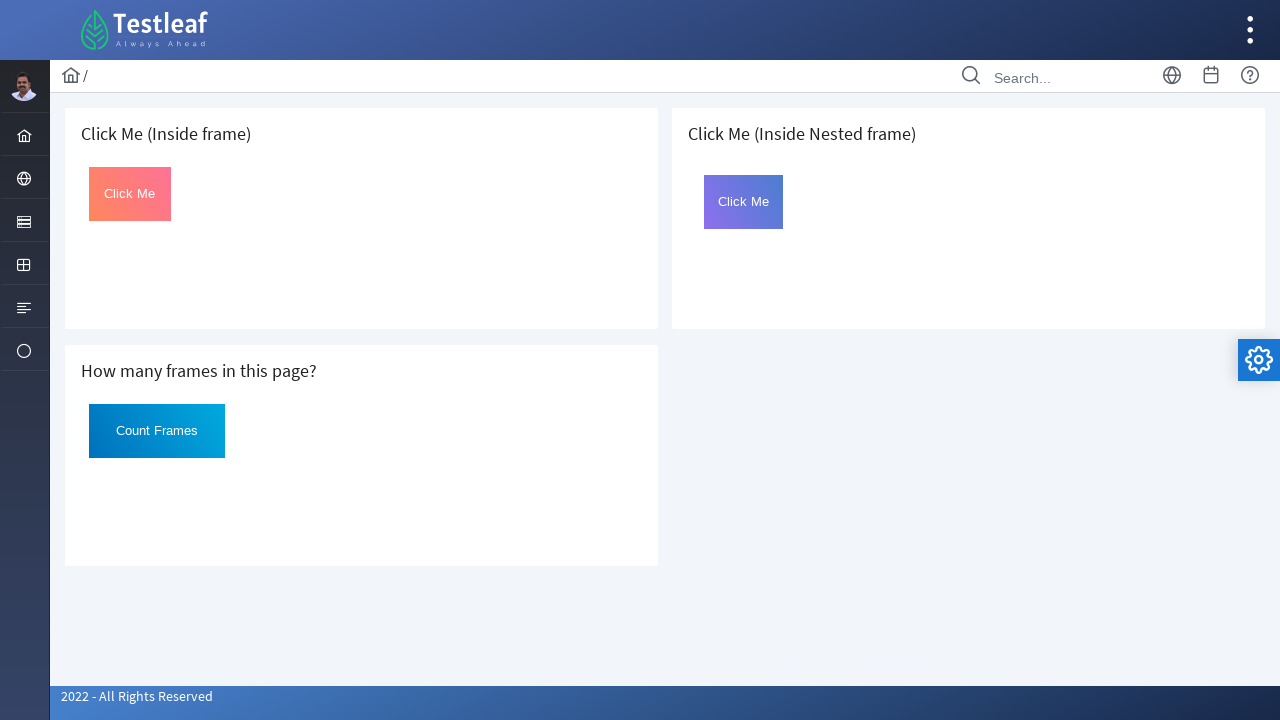

Located click button in first frame
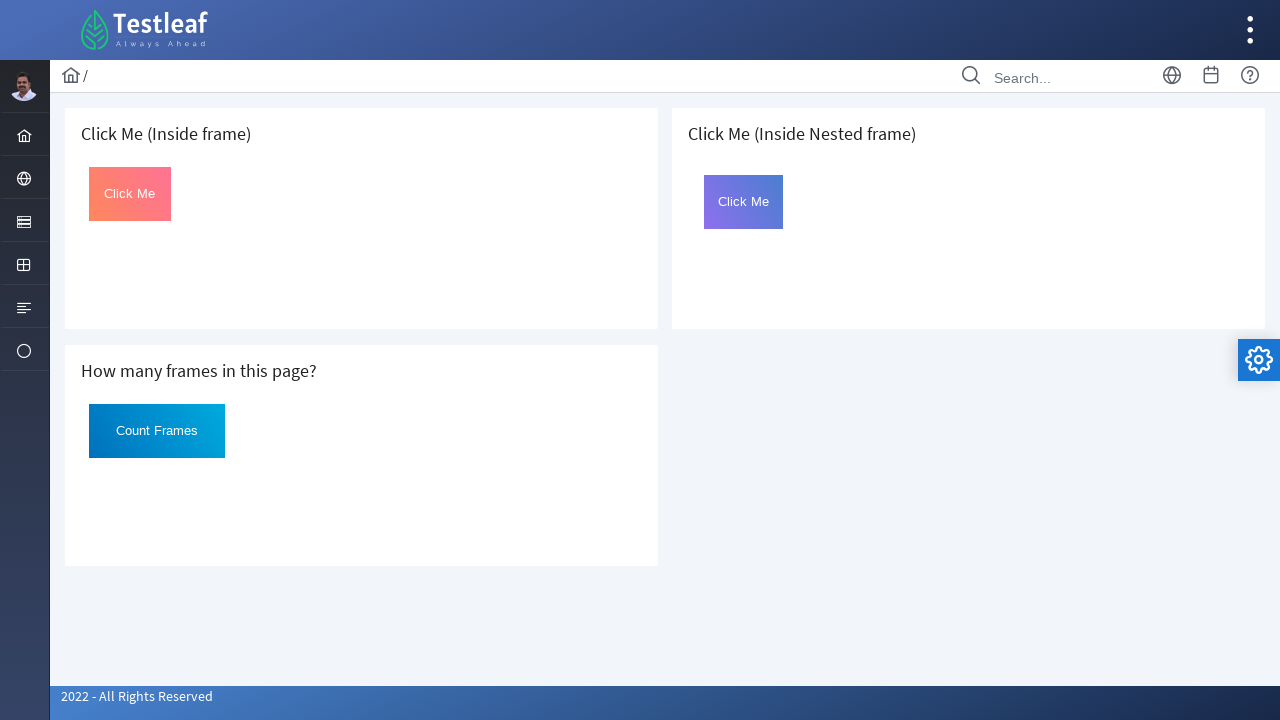

Clicked button in first frame at (130, 194) on iframe >> nth=0 >> internal:control=enter-frame >> xpath=//*[@id='Click']
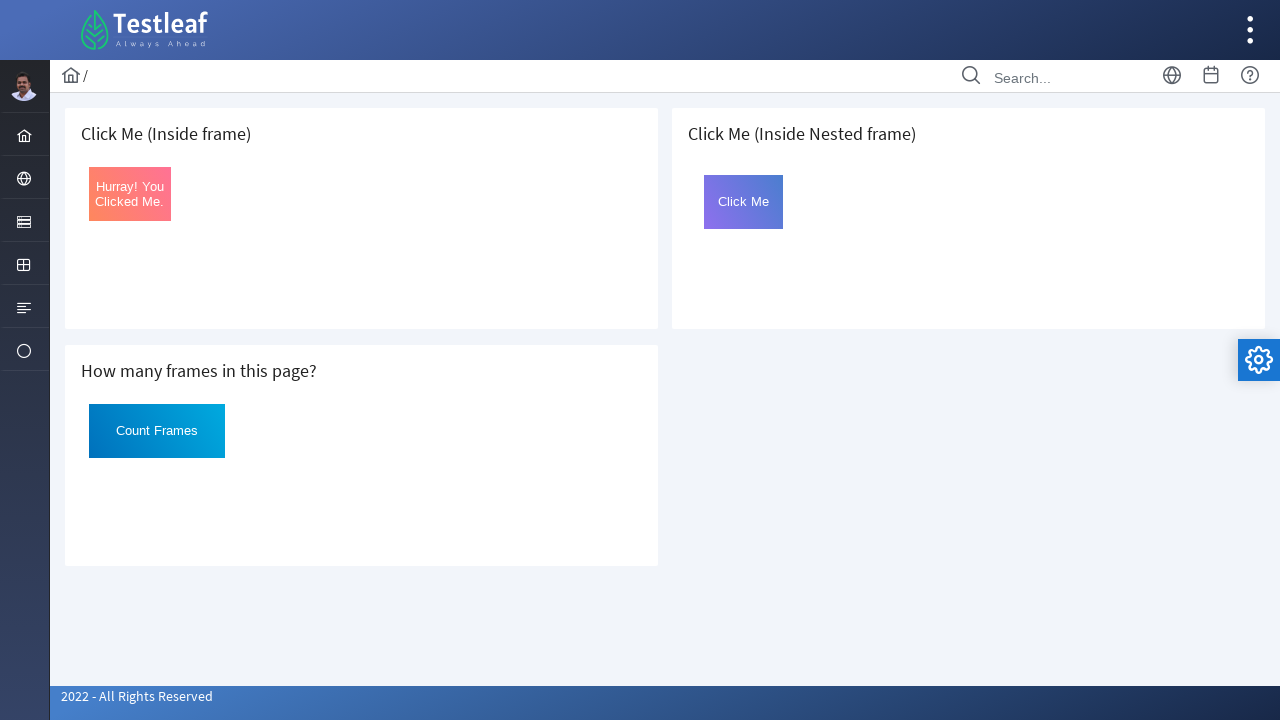

Retrieved button text: Hurray! You Clicked Me.
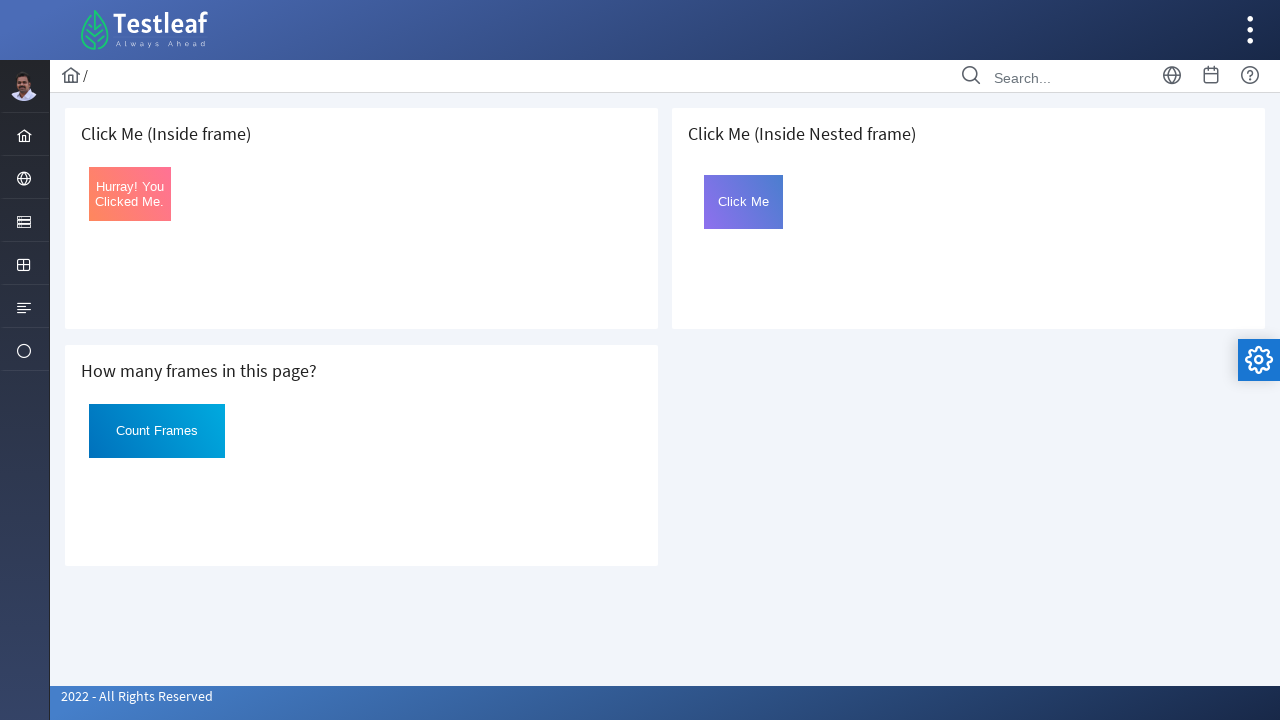

Located third iframe frame
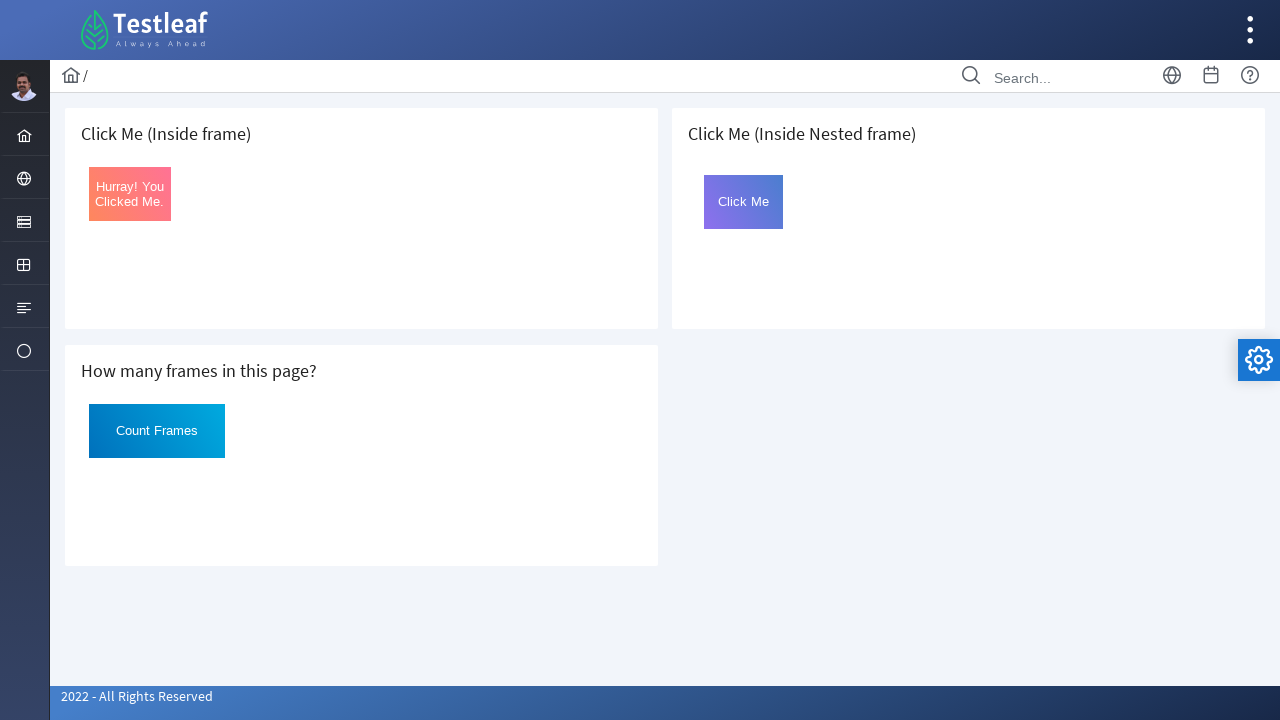

Located nested frame inside third iframe
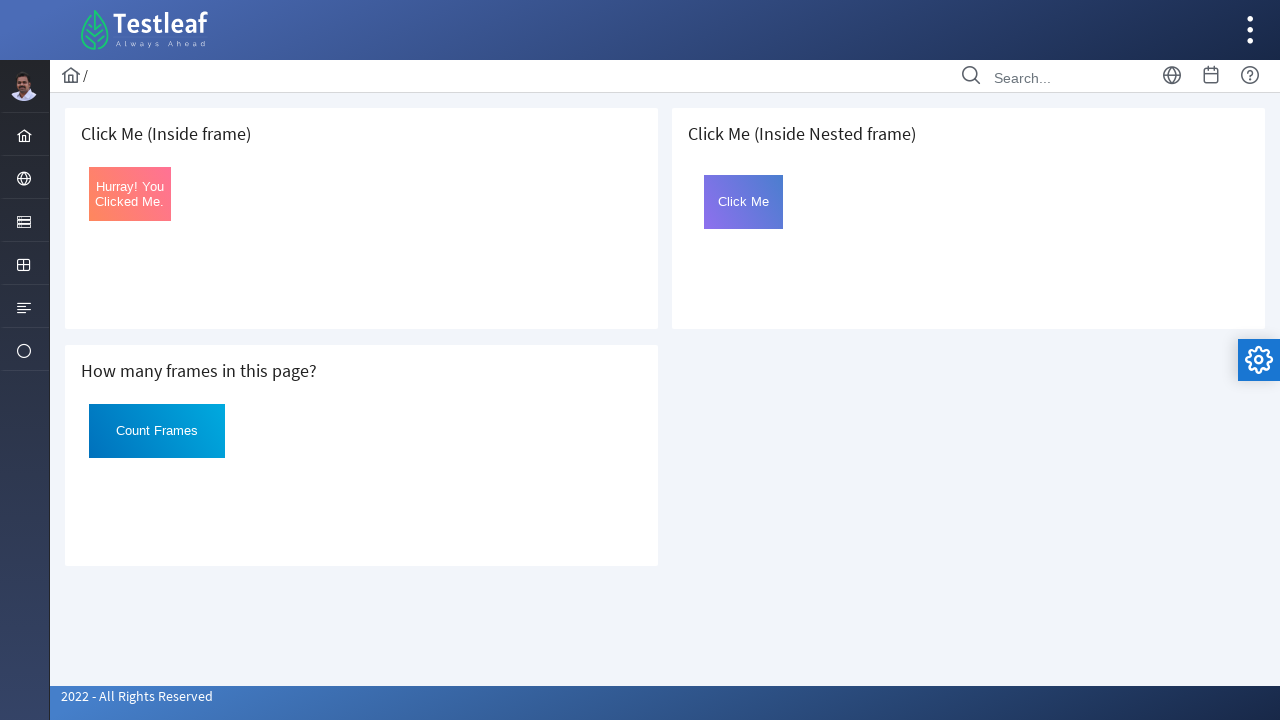

Located click button in nested frame
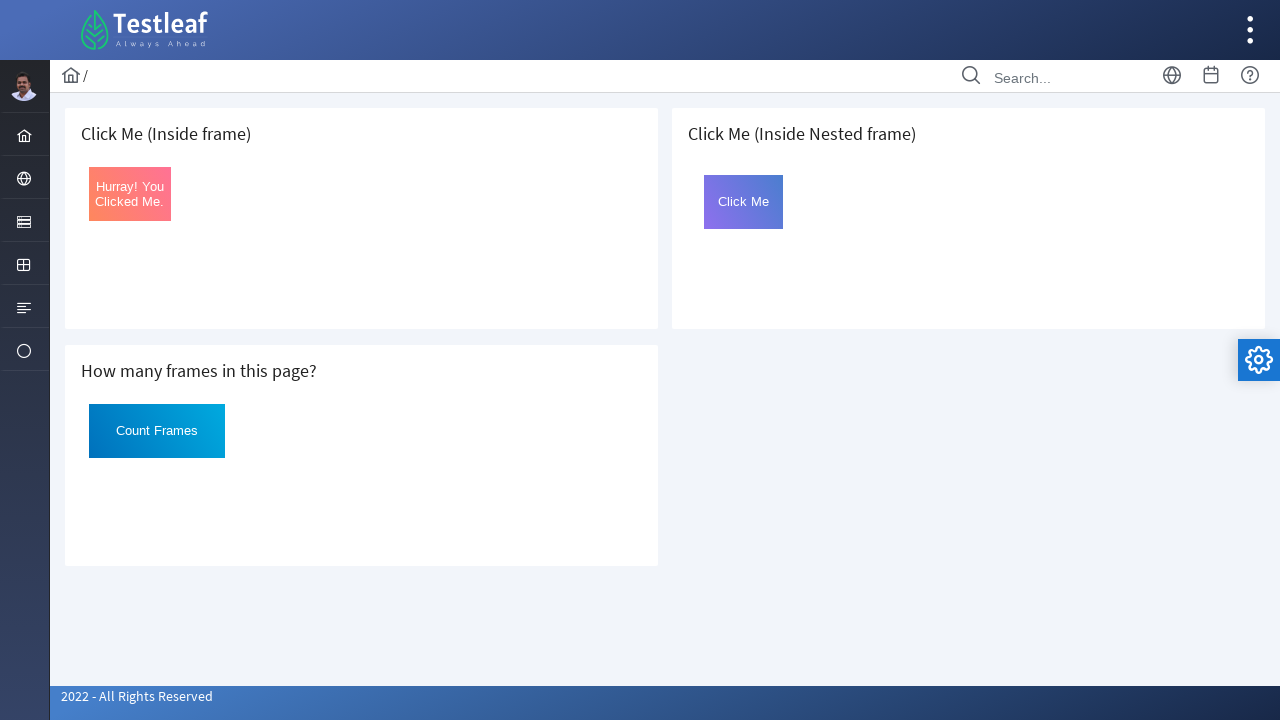

Clicked button in nested frame at (744, 202) on iframe >> nth=2 >> internal:control=enter-frame >> iframe[name='frame2'] >> inte
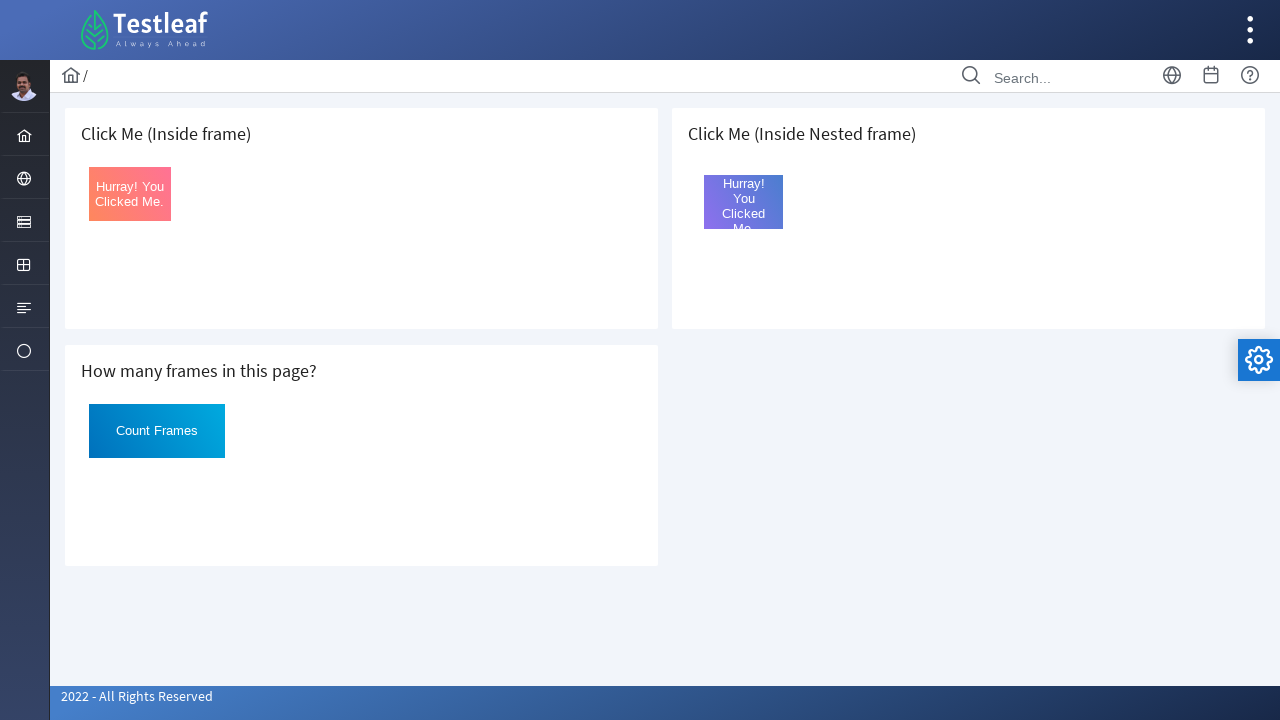

Counted total frames on page: 3
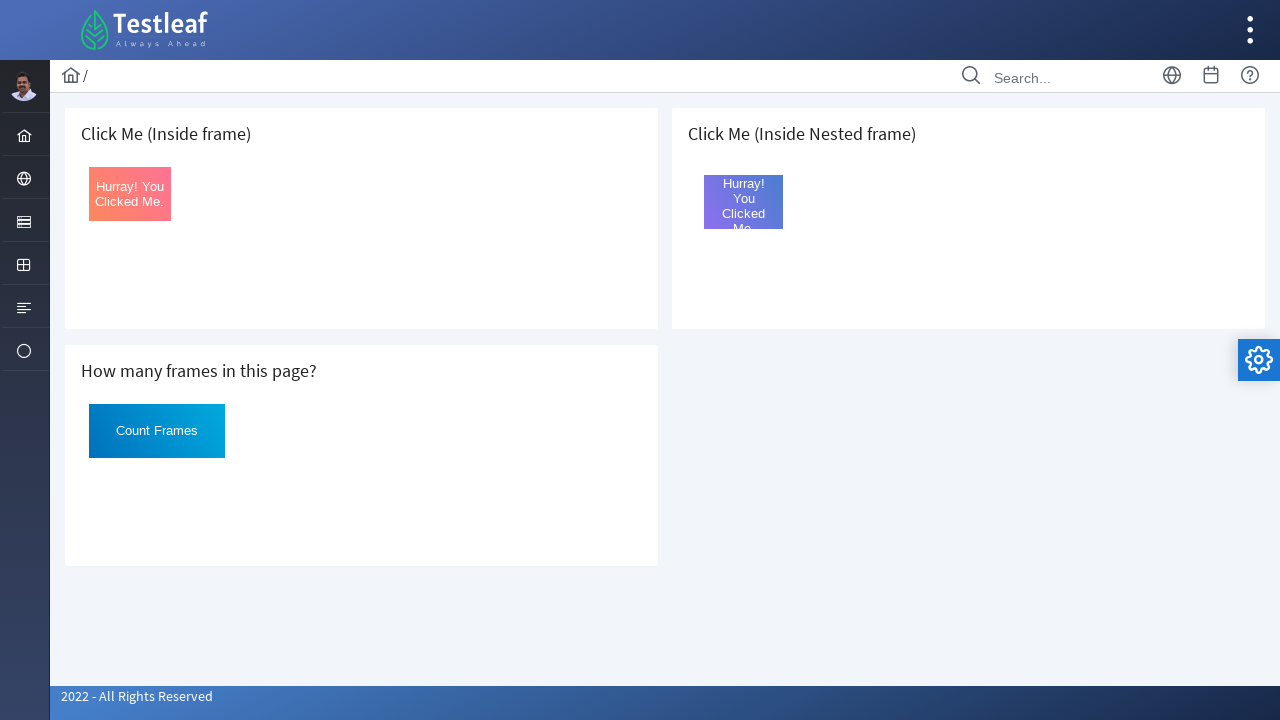

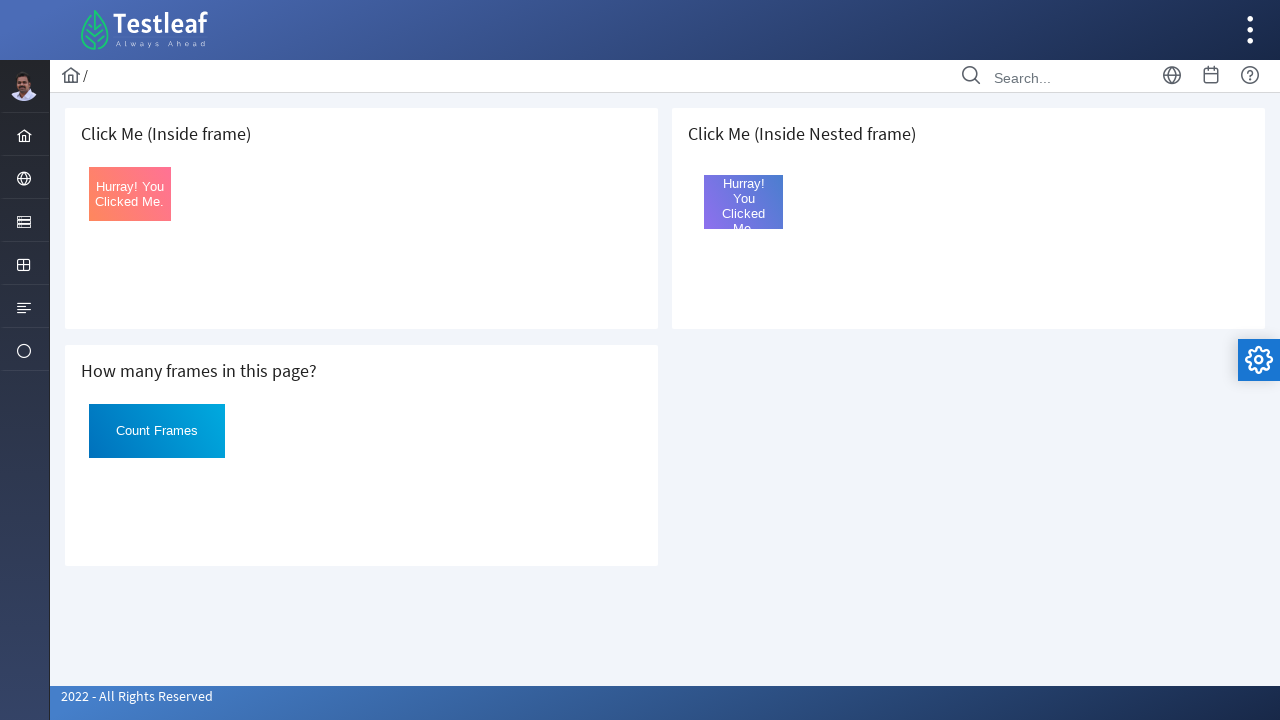